Tests checkbox functionality including parent-child relationships, verifying that selecting/deselecting parent checkboxes affects child checkboxes and vice versa

Starting URL: https://www.tutorialspoint.com/selenium/practice/check-box.php

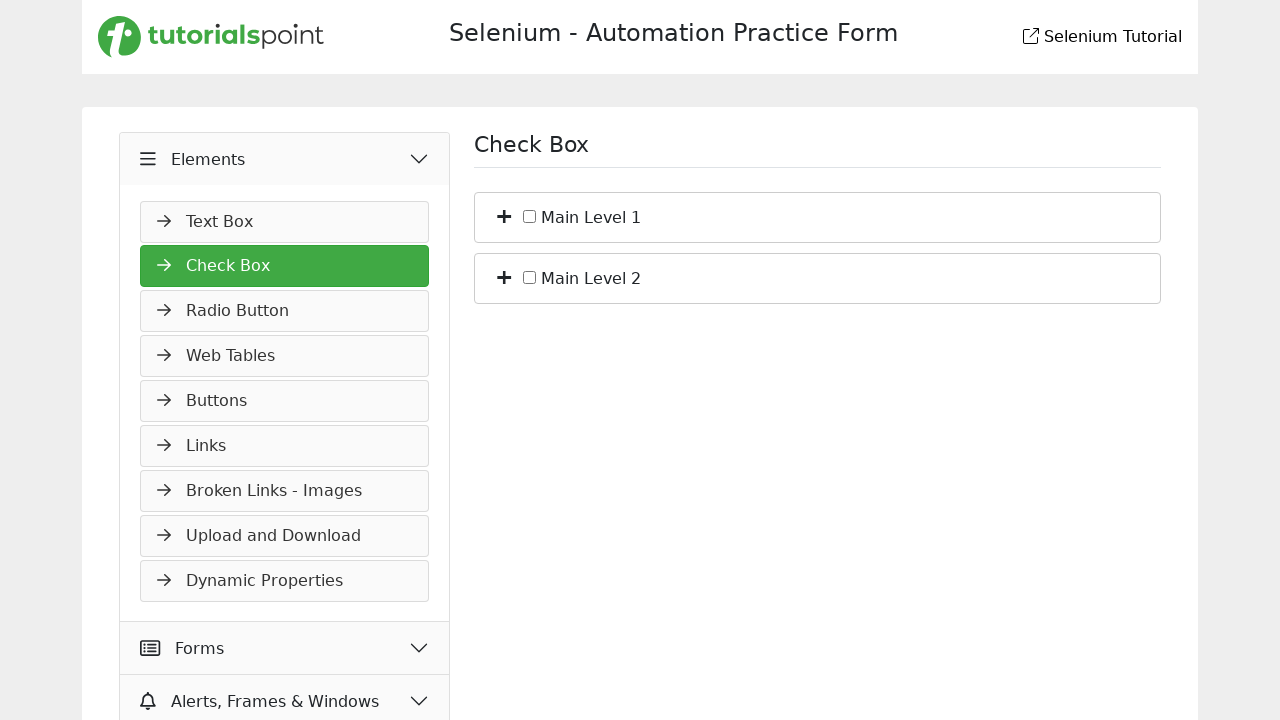

Clicked expand arrow for first parent checkbox at (504, 215) on xpath=//*[@id="bs_1"]/span[1]
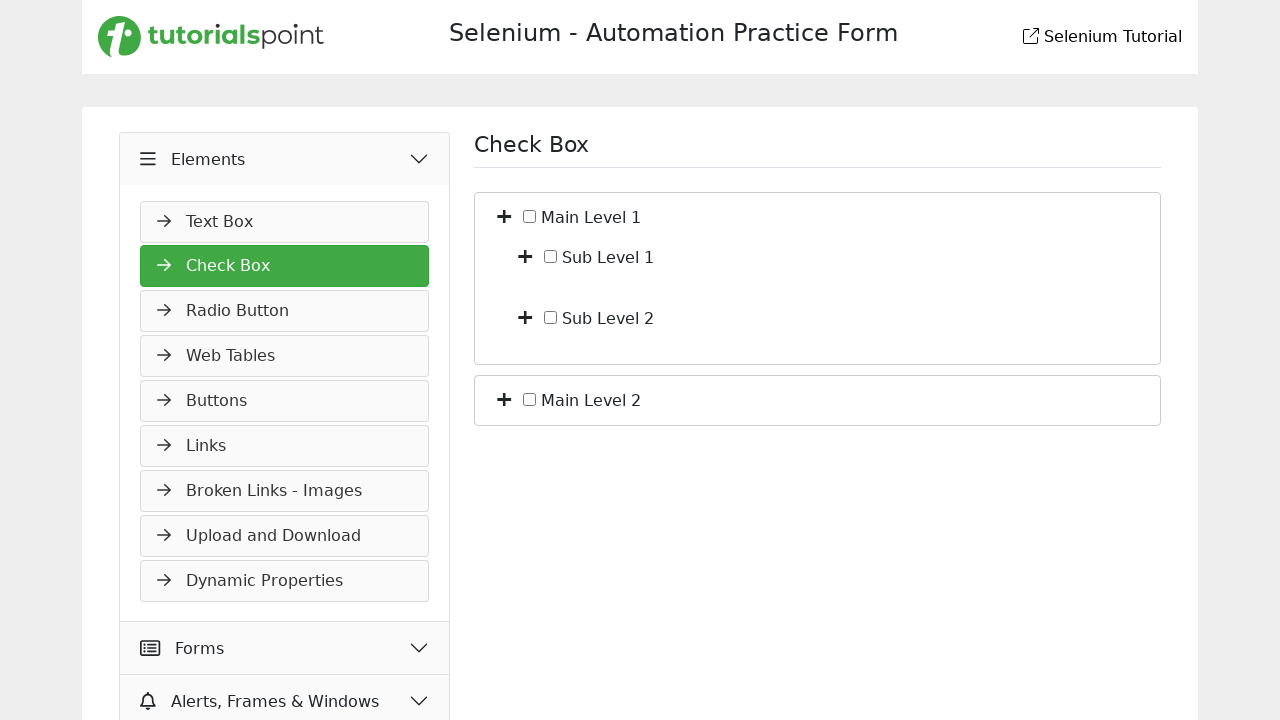

Clicked first parent checkbox (c_bs_1) at (530, 216) on #c_bs_1
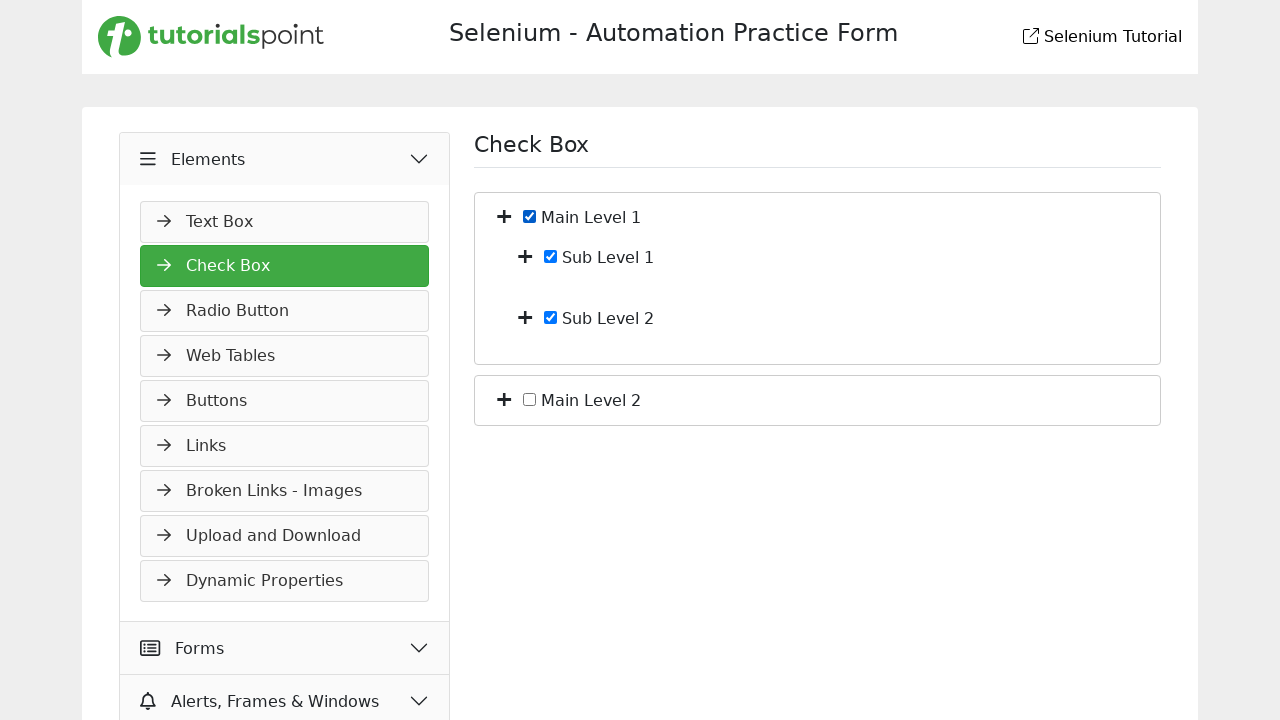

Verified parent checkbox c_bs_1 is selected
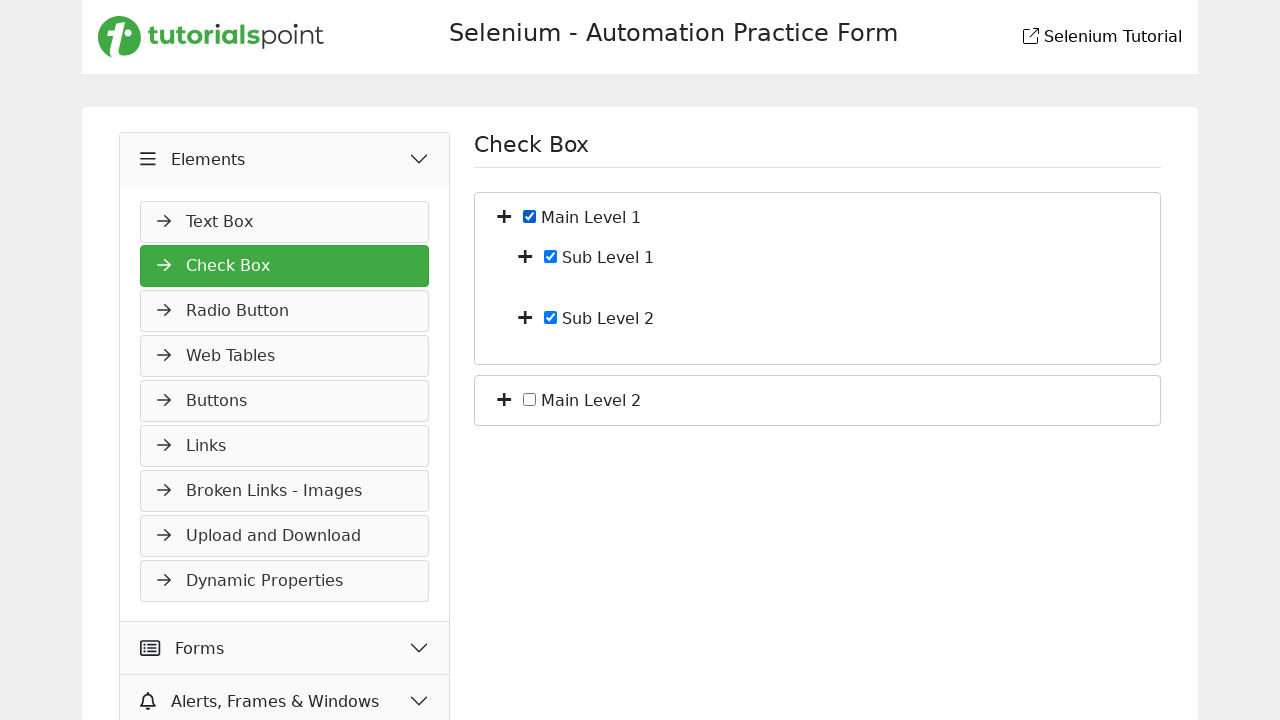

Verified child checkbox c_bf_1 is selected
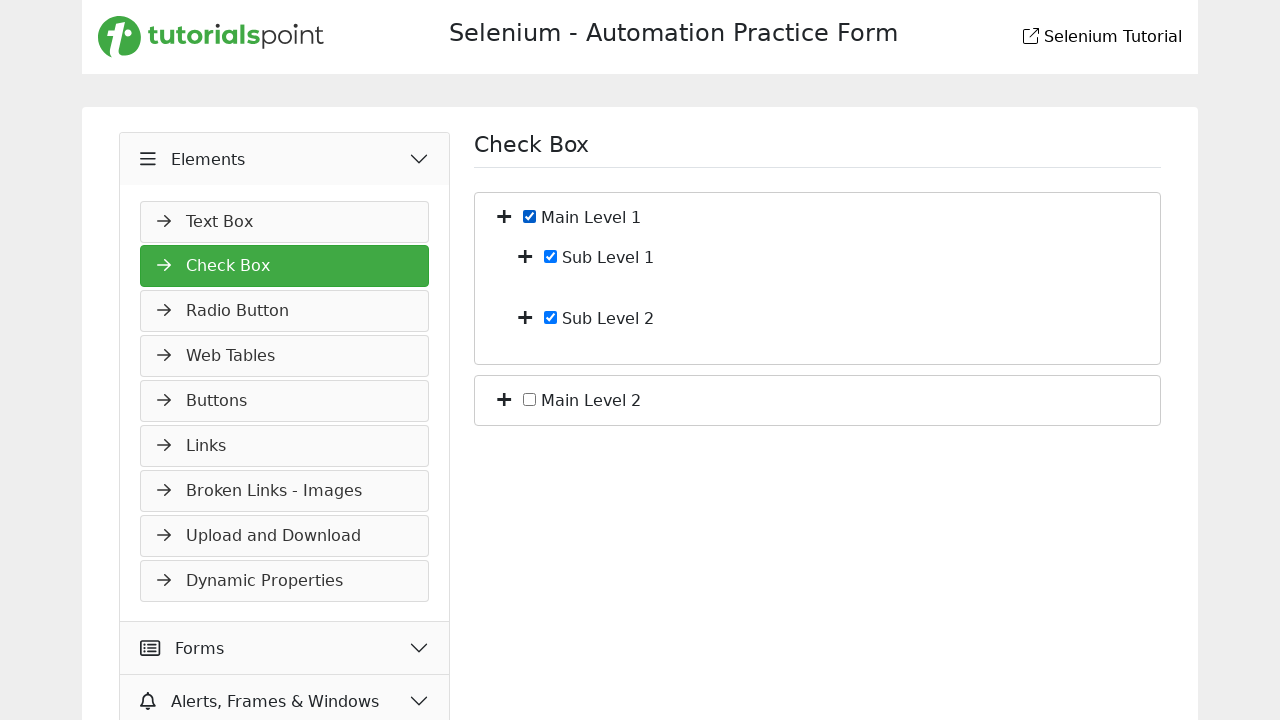

Verified child checkbox c_bf_2 is selected
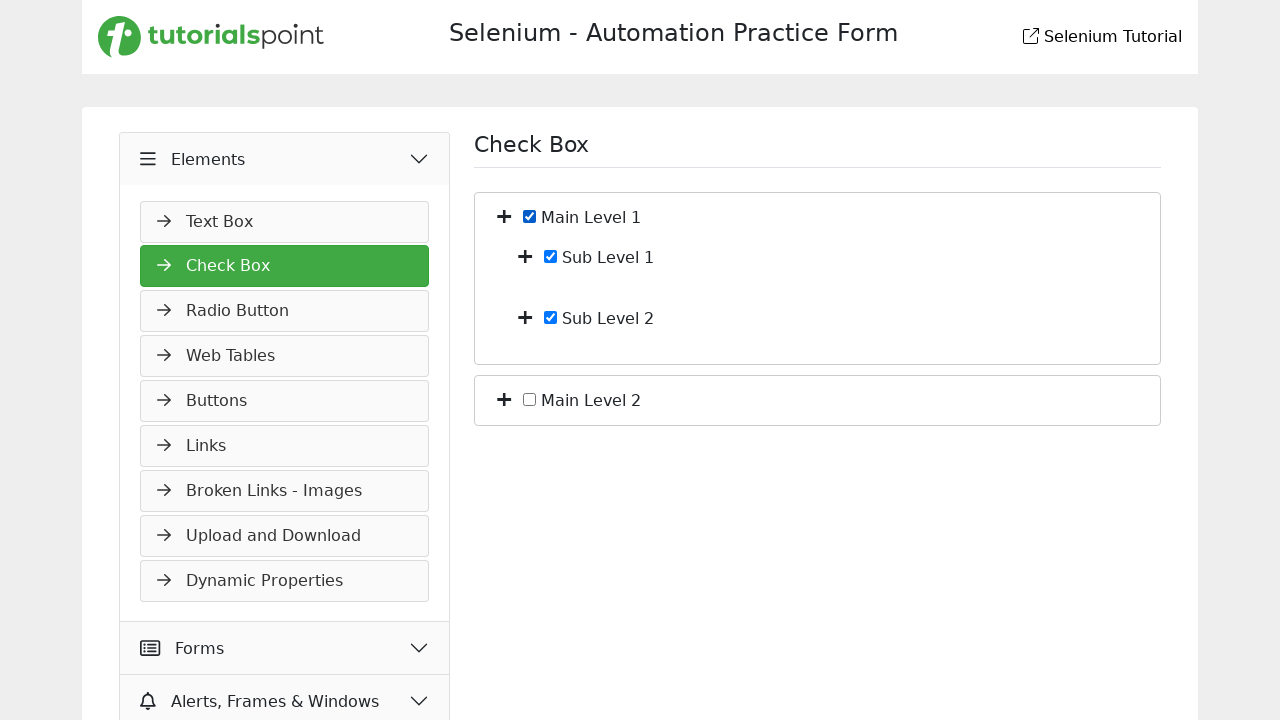

Clicked child checkbox c_bf_2 to deselect it at (551, 317) on #c_bf_2
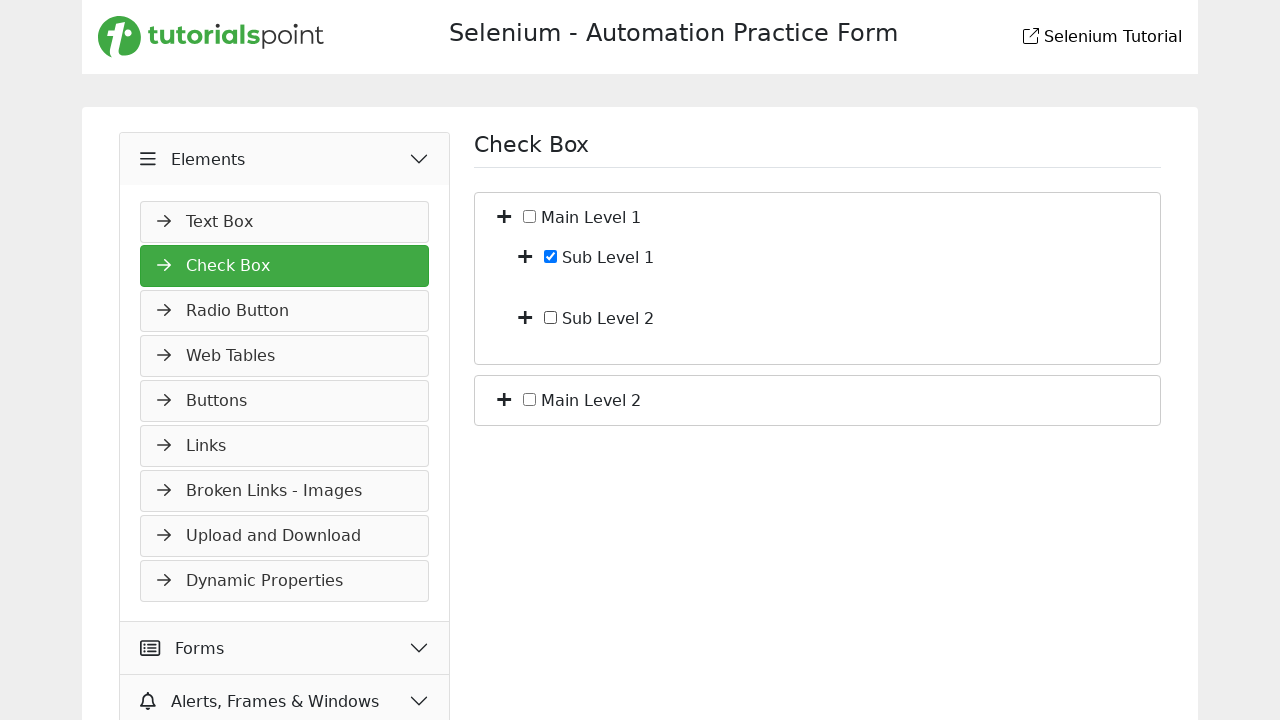

Verified parent checkbox c_bs_1 is deselected after child deselection
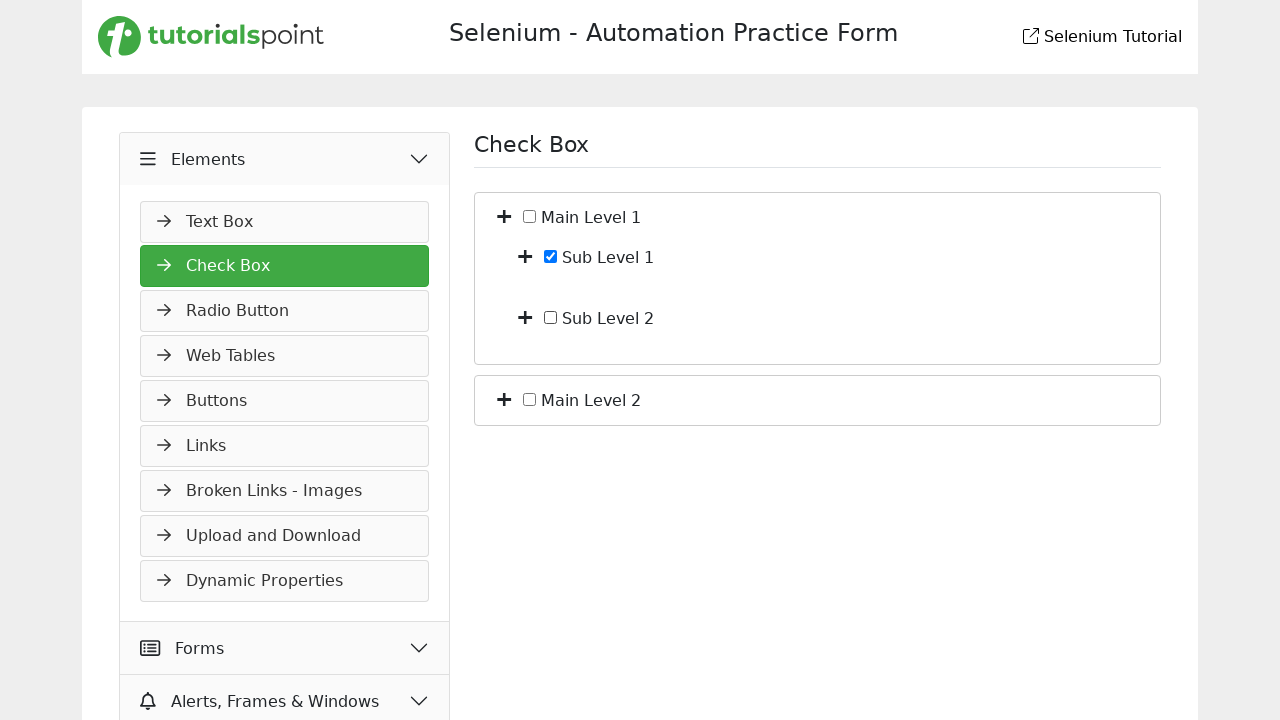

Clicked expand arrow for second parent checkbox at (504, 398) on xpath=//*[@id="bs_2"]/span[1]
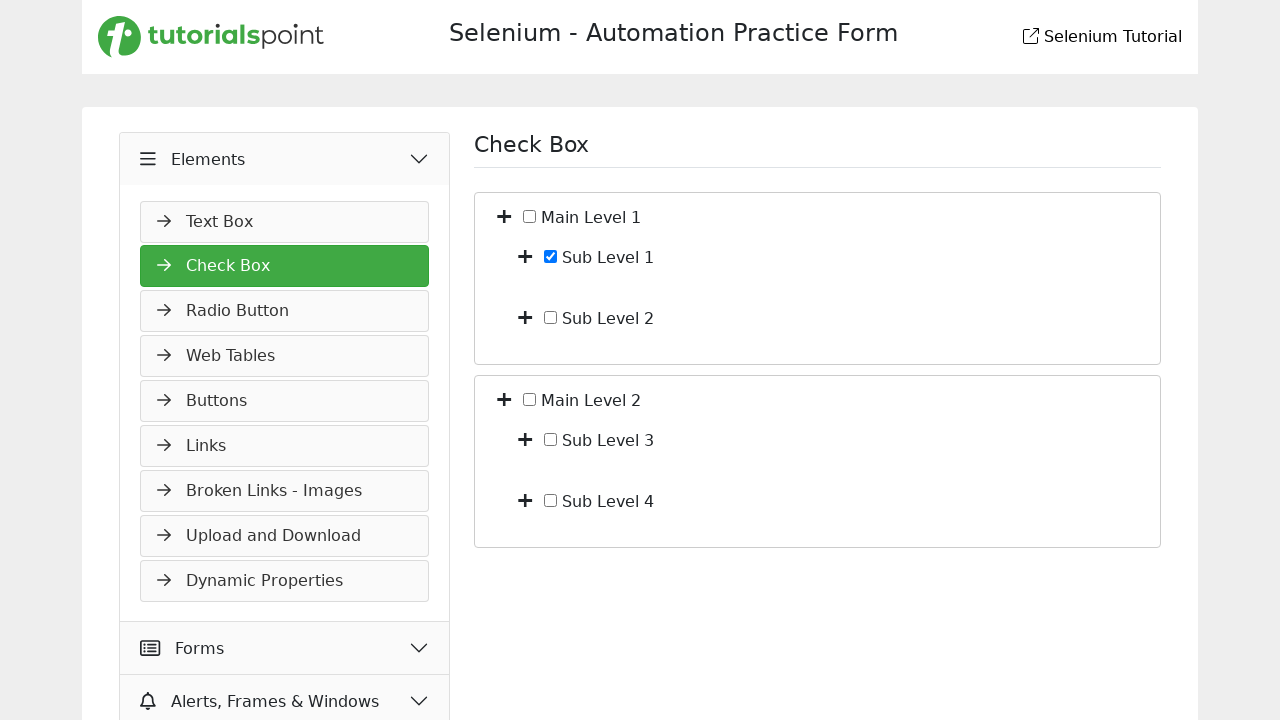

Clicked child checkbox c_bf_4 at (551, 500) on #c_bf_4
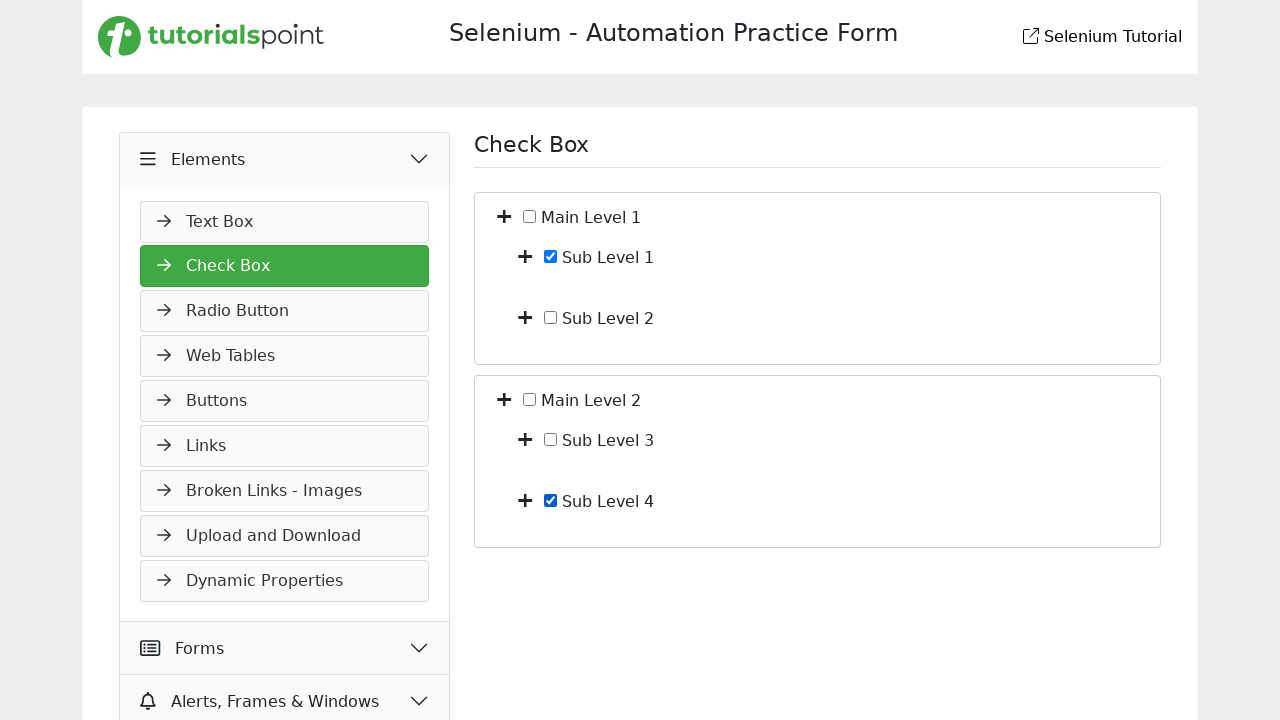

Clicked child checkbox c_bf_3 at (551, 439) on #c_bf_3
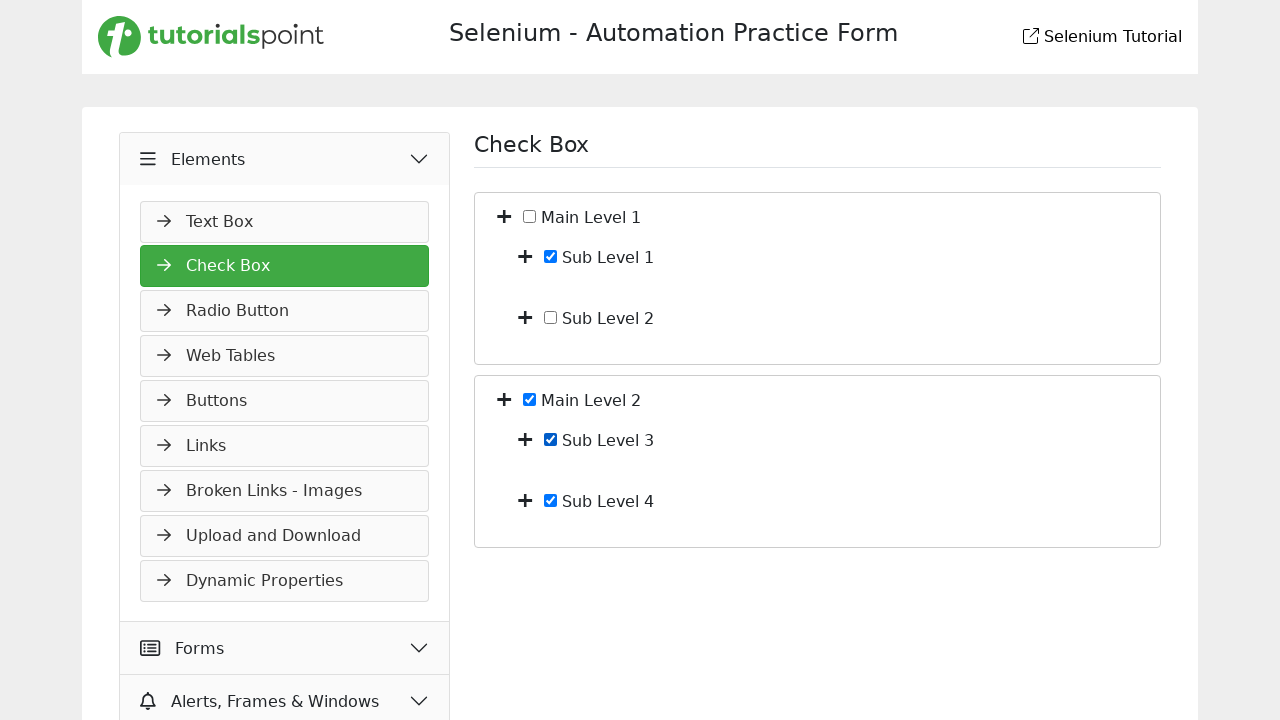

Verified parent checkbox c_bs_2 is selected after all children selected
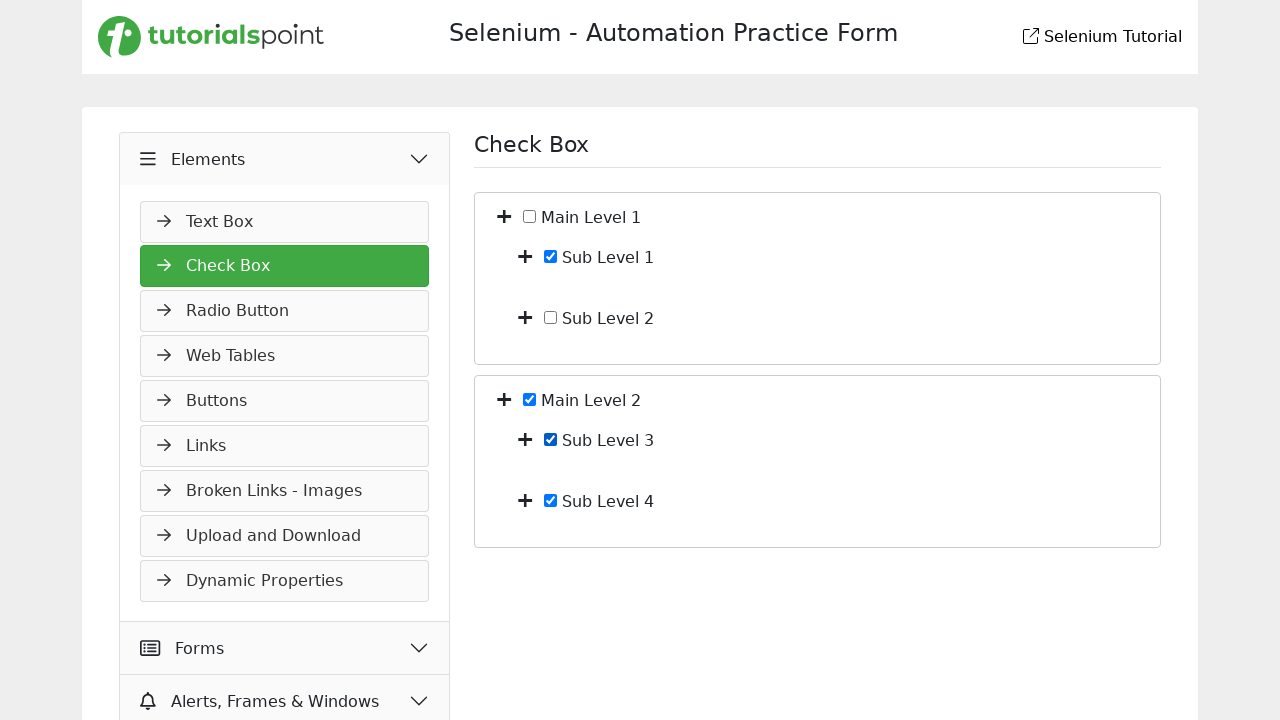

Clicked child checkbox c_bf_3 to deselect it at (551, 439) on #c_bf_3
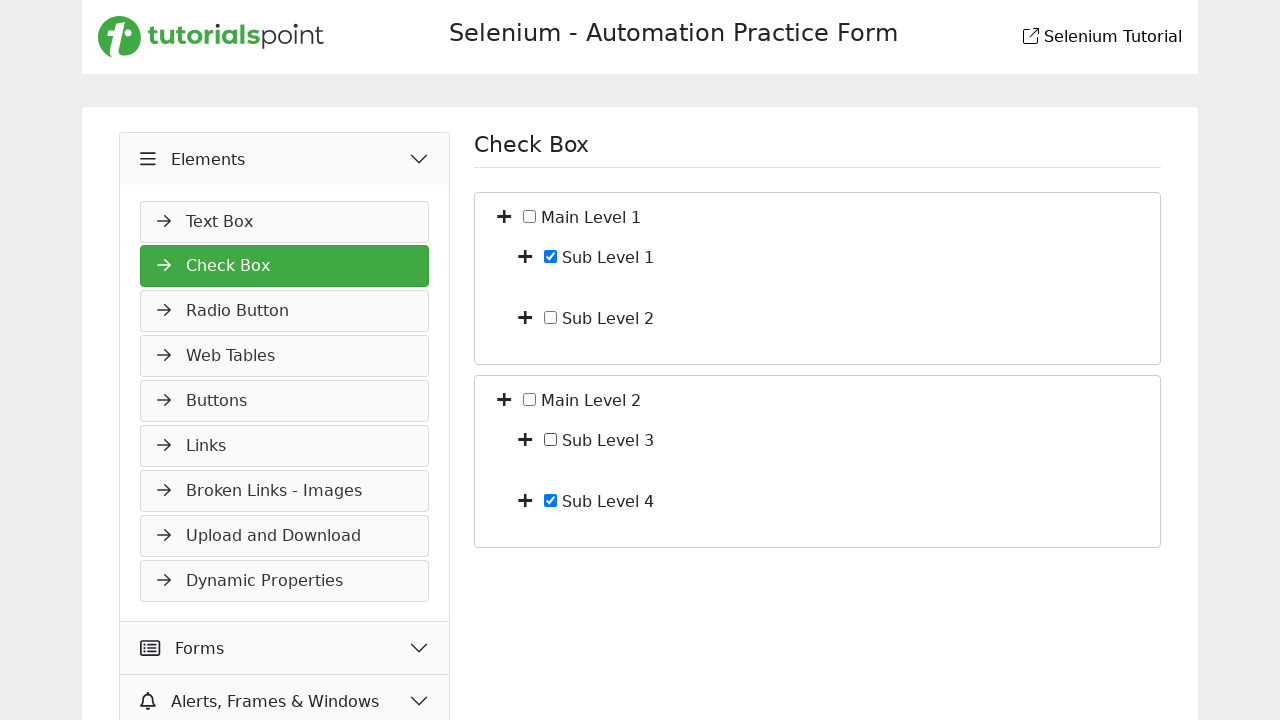

Verified parent checkbox c_bs_2 is deselected after child deselection
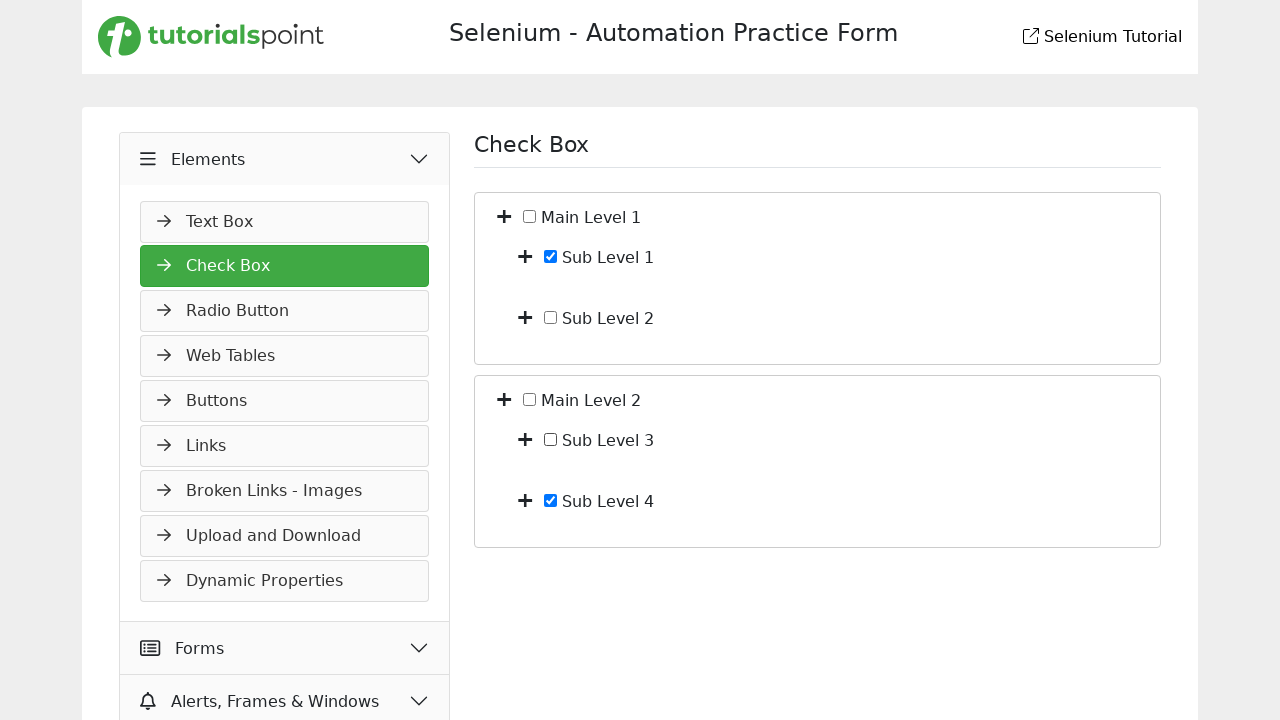

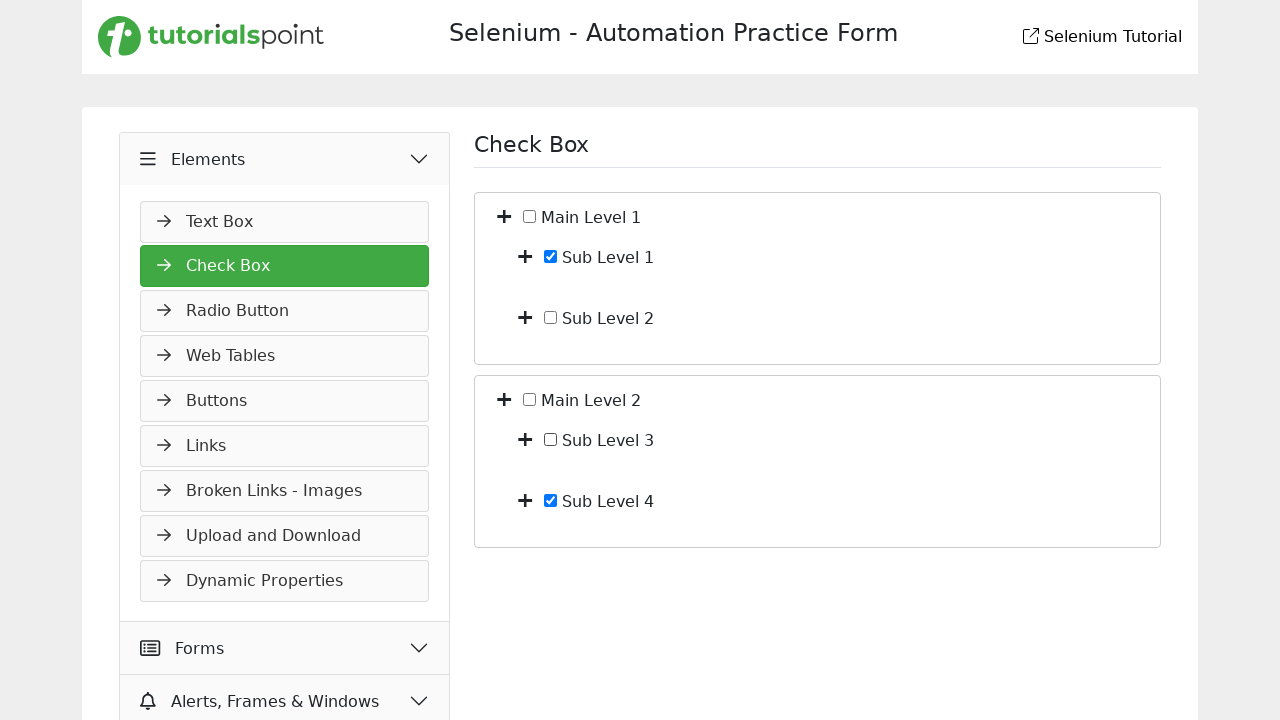